Navigates to a file download page and clicks on a file link to initiate download

Starting URL: http://the-internet.herokuapp.com/download

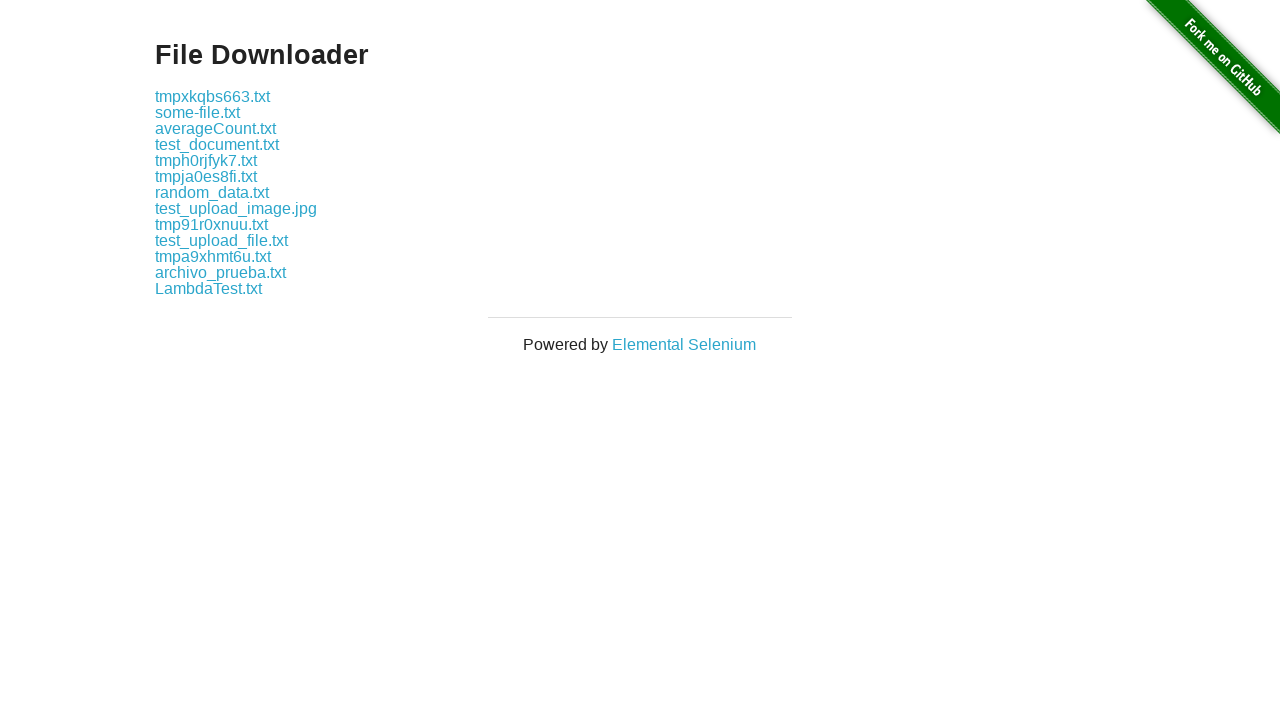

Clicked on file link to initiate download of some-file.txt at (198, 112) on a:text('some-file.txt')
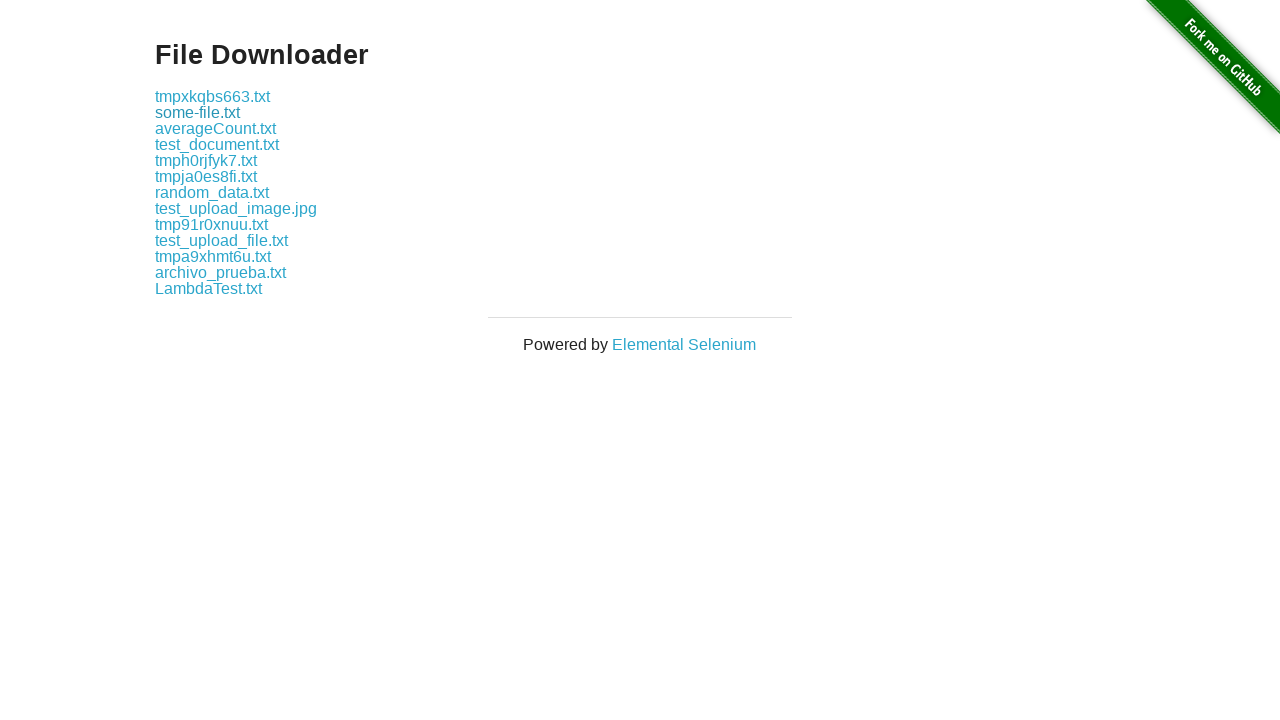

Waited 1 second for download to initiate
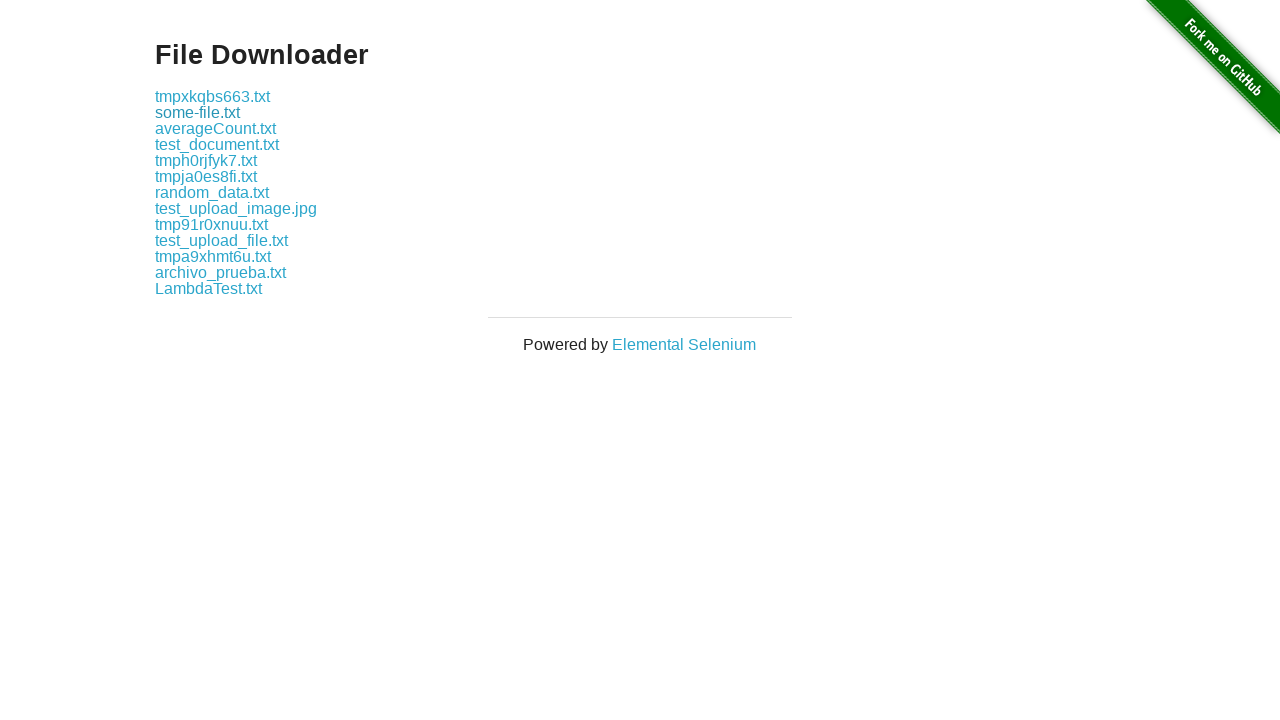

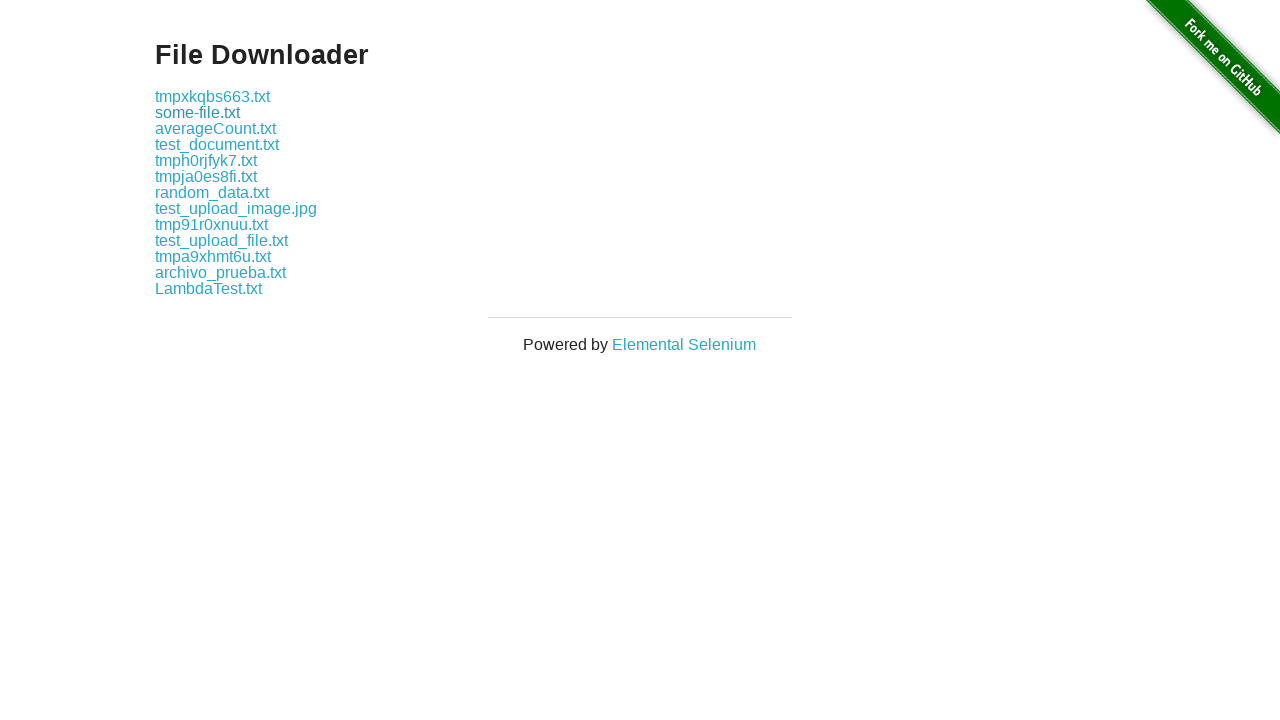